Tests navigation bar functionality by clicking on the 'Company' dropdown menu item

Starting URL: https://zimaev.github.io/navbar/

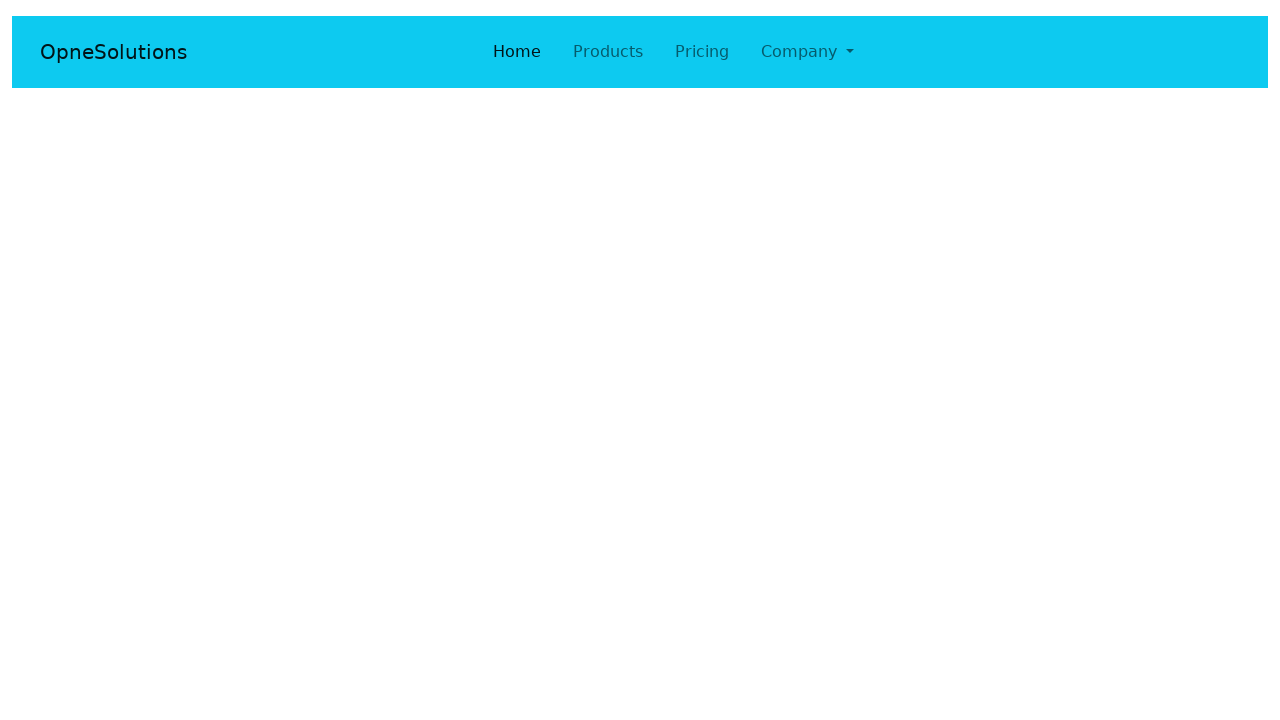

Clicked on the 'Company' dropdown menu item in the navigation bar at (807, 52) on #navbarNavDropdown >> li:has-text('Company')
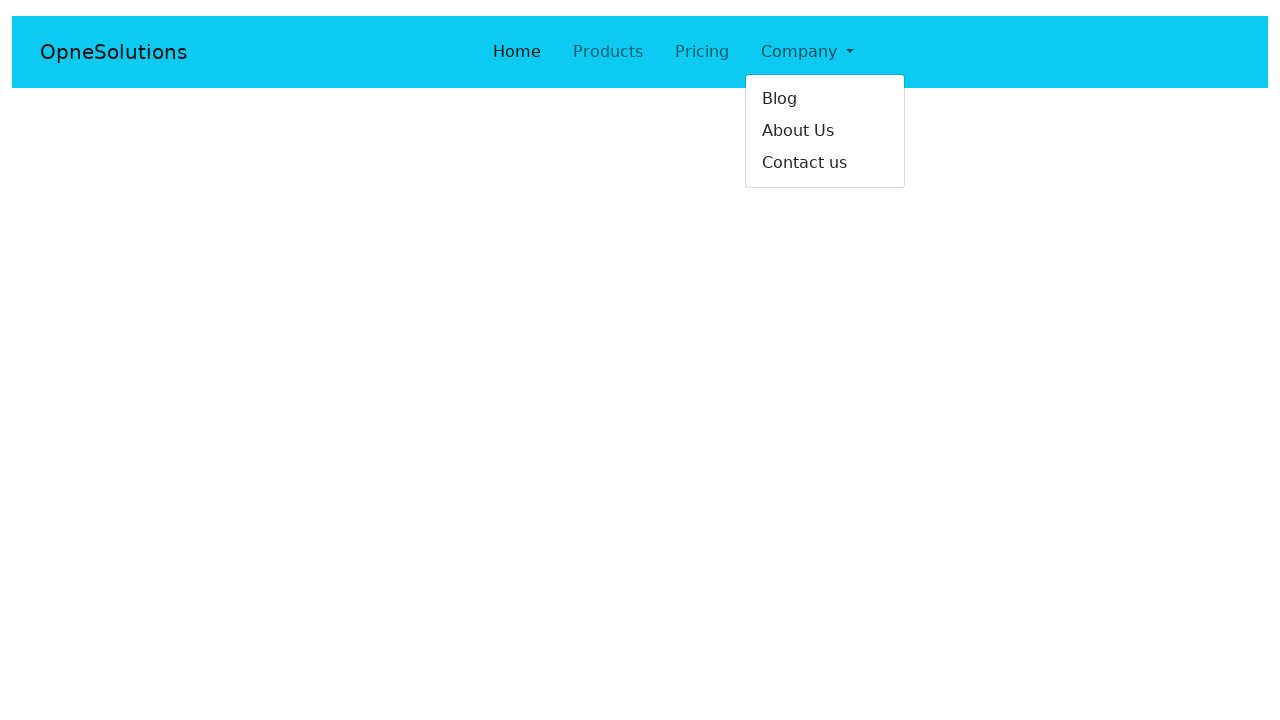

Waited for dropdown or navigation action to complete
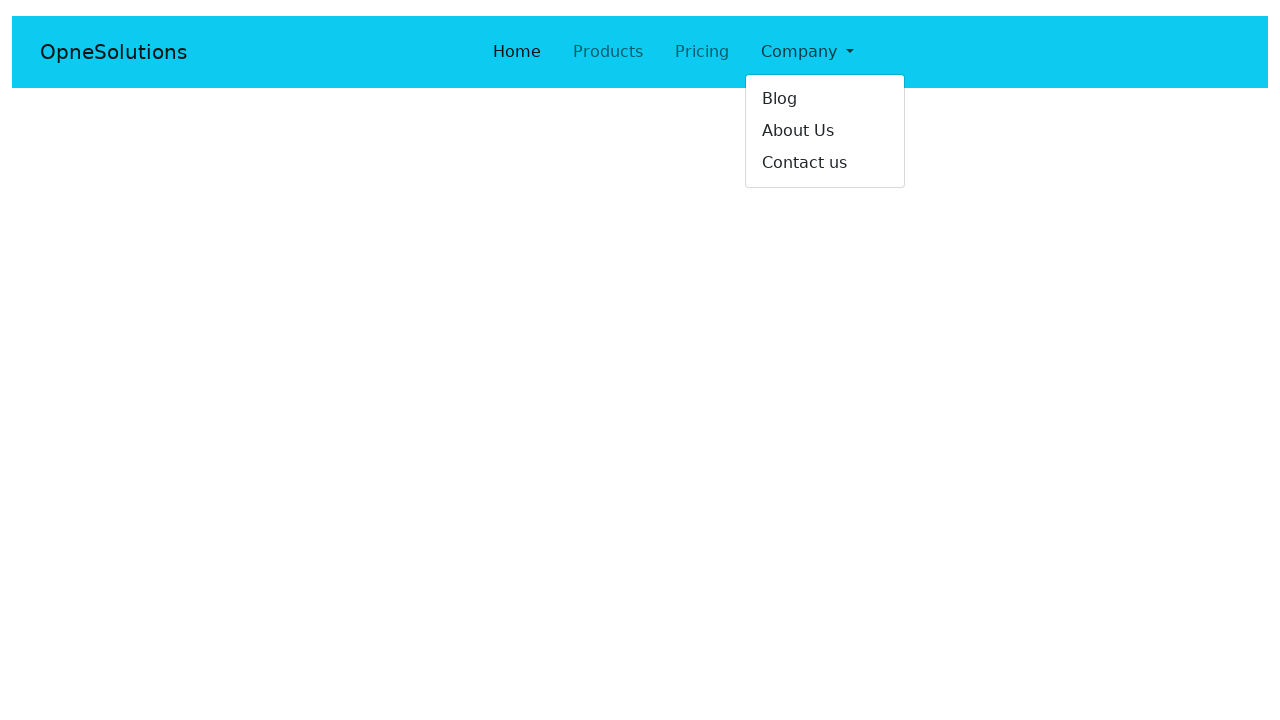

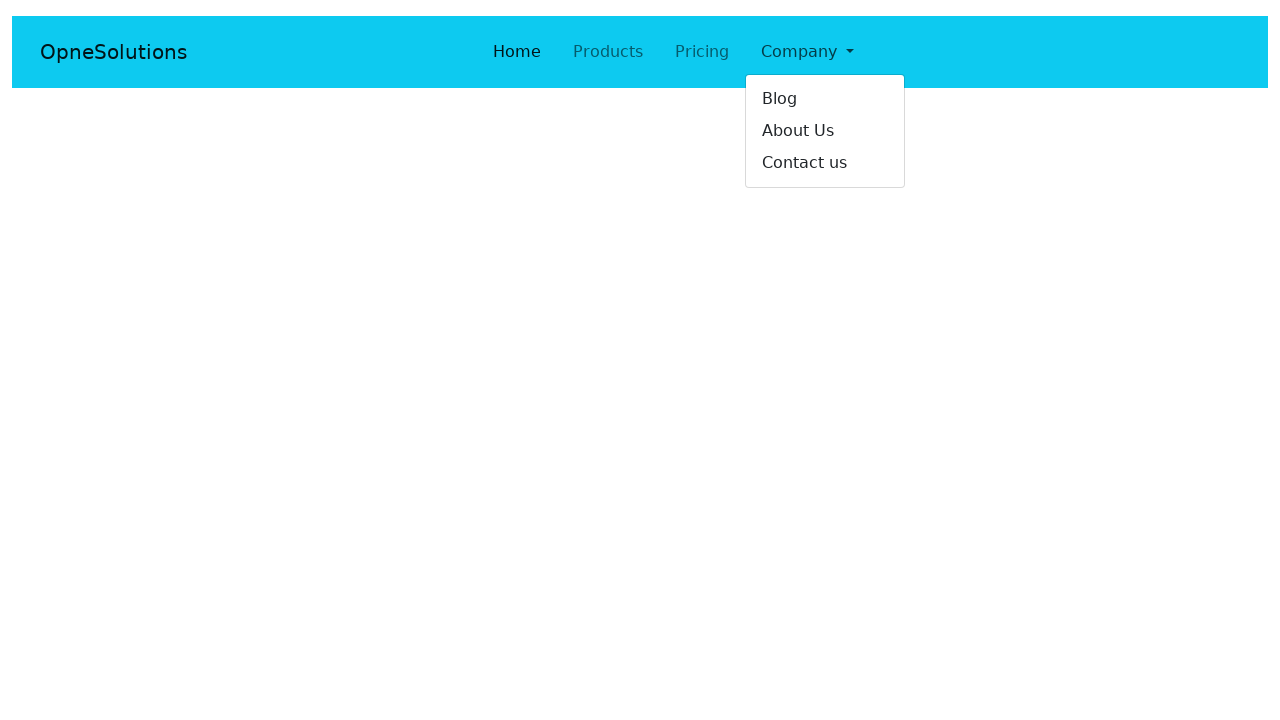